Navigates to OnePlus 5T page and returns back

Starting URL: https://www.oneplus.in/

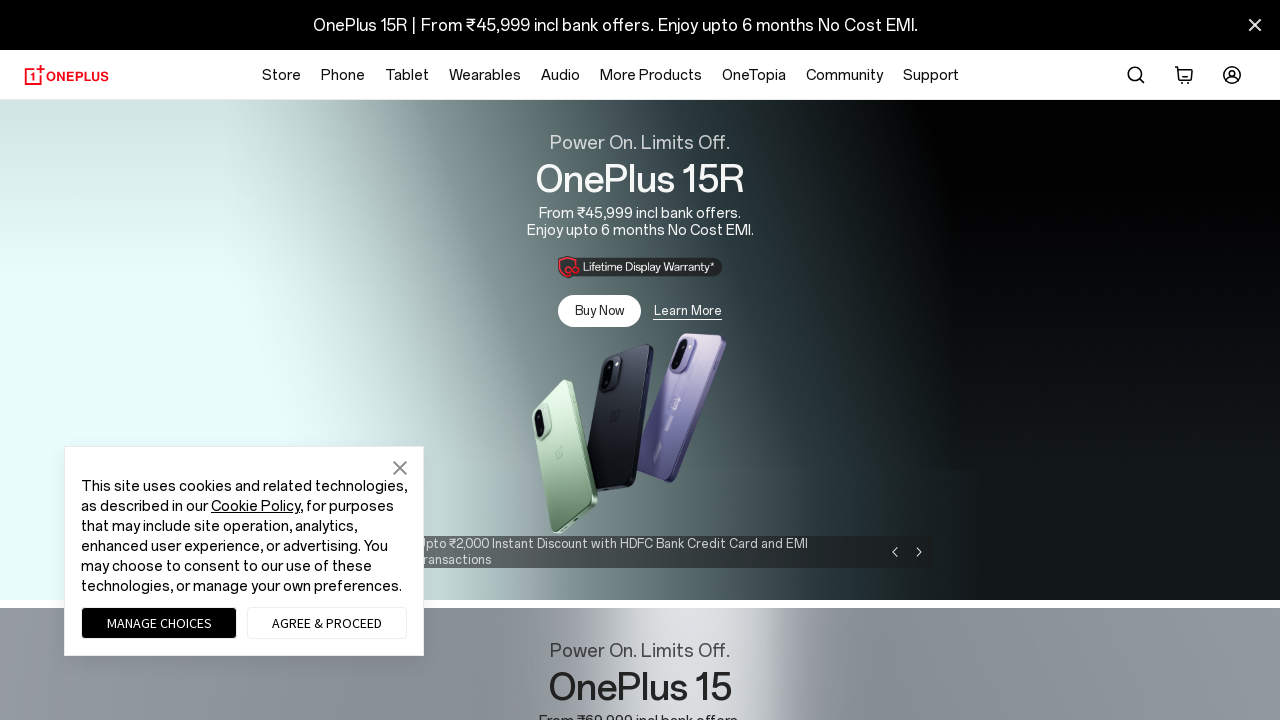

Clicked on OnePlus 5T link in footer at (58, 376) on //*[@id="footer"]/div[1]/div/dl[1]/dd/ul/li[3]/a
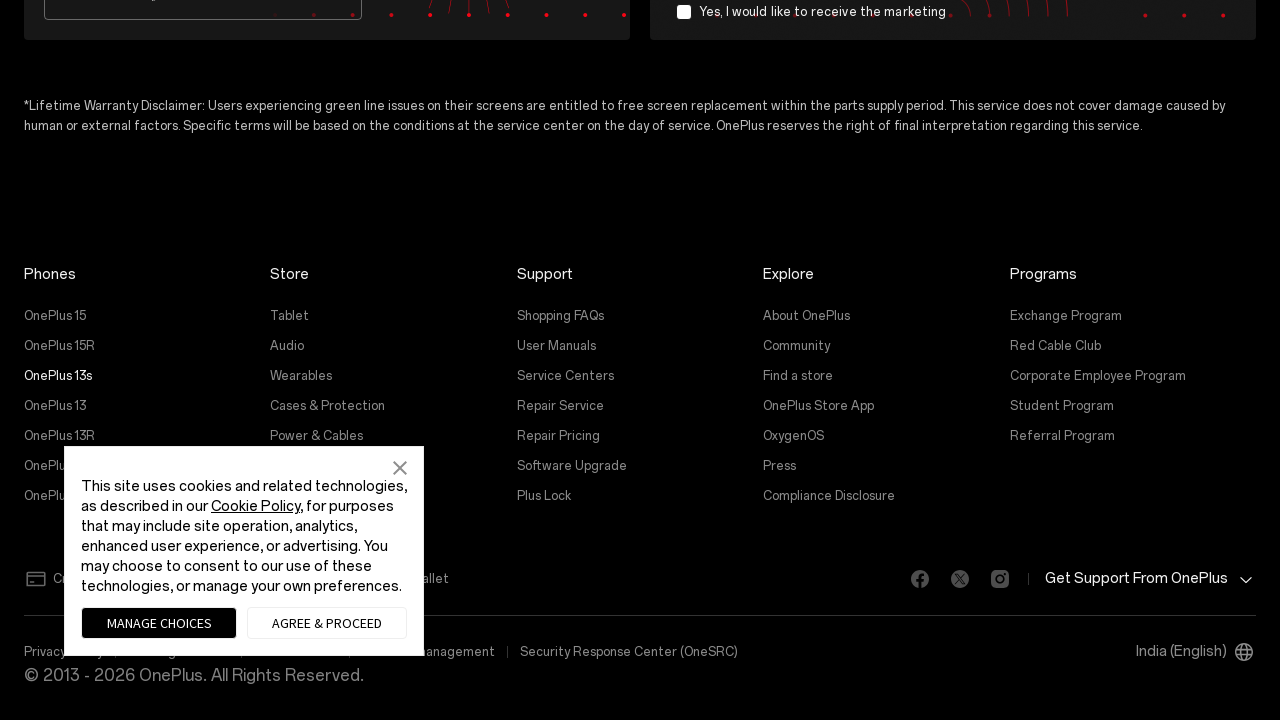

Navigated back to OnePlus homepage
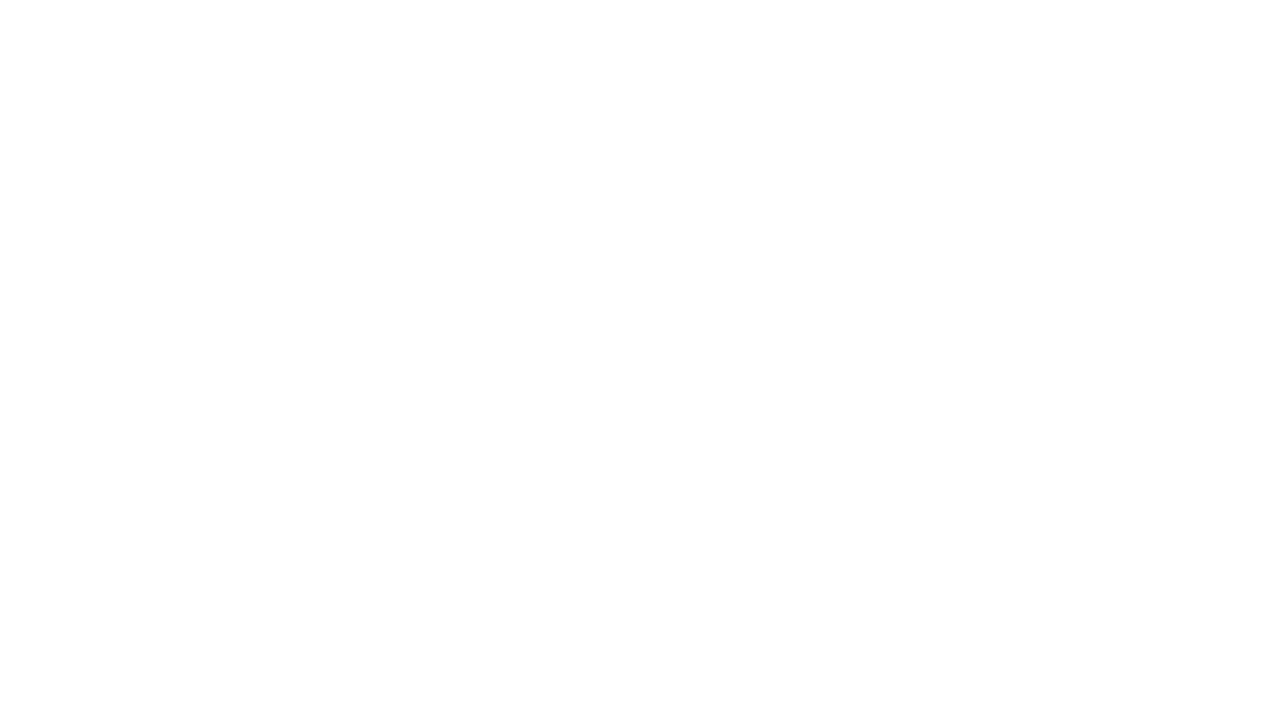

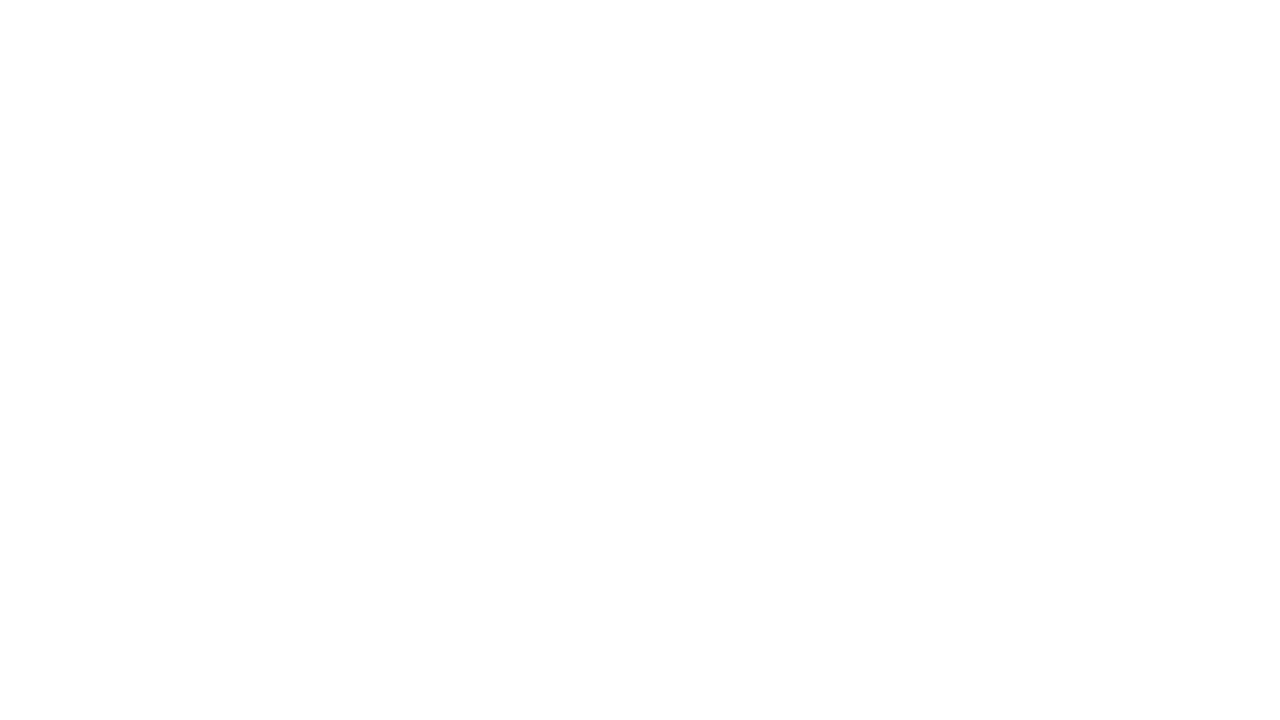